Tests horizontal slider functionality using keyboard controls by moving the slider to various positions including start, middle, end, and boundary conditions

Starting URL: http://the-internet.herokuapp.com/

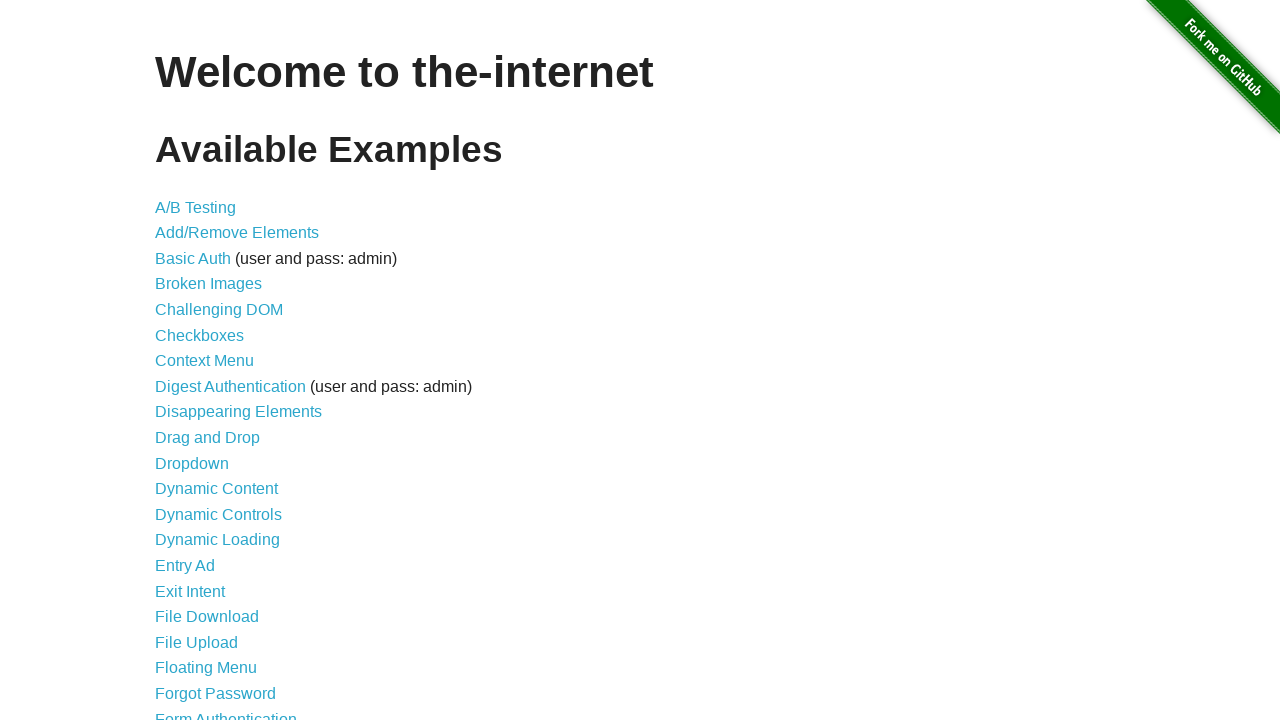

Clicked on Horizontal Slider link at (214, 361) on a[href='/horizontal_slider']
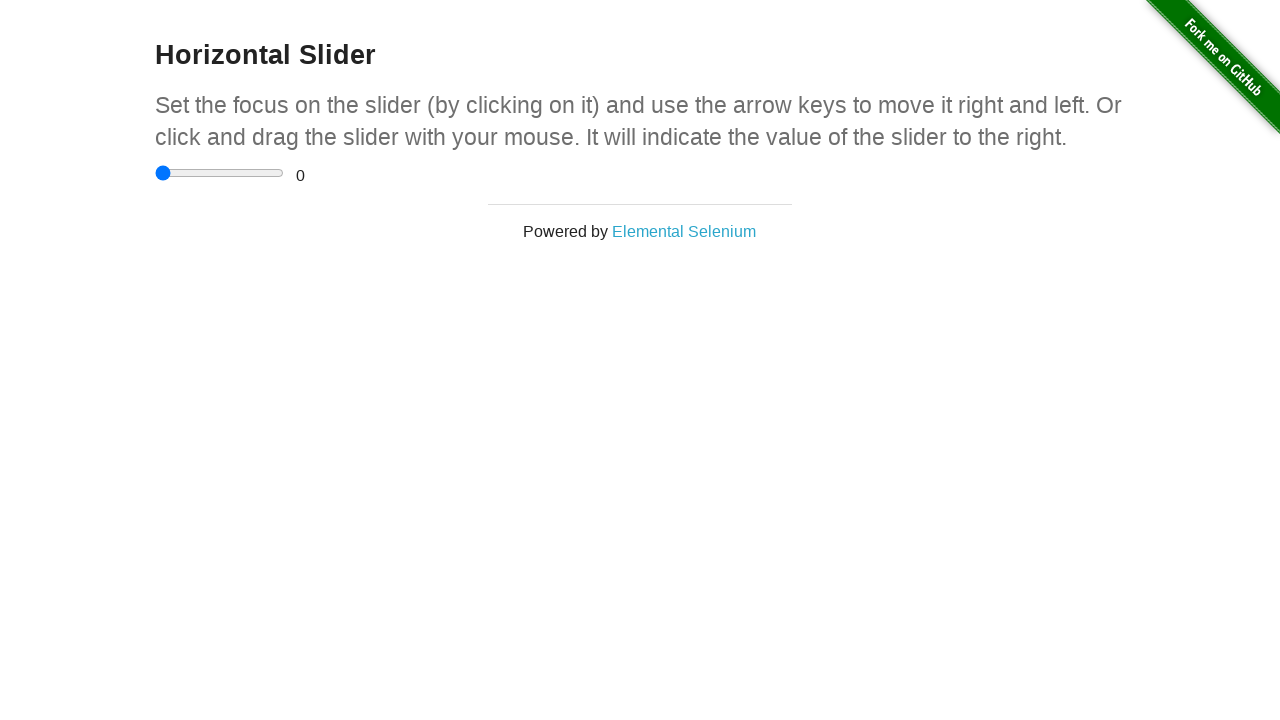

Horizontal slider page loaded
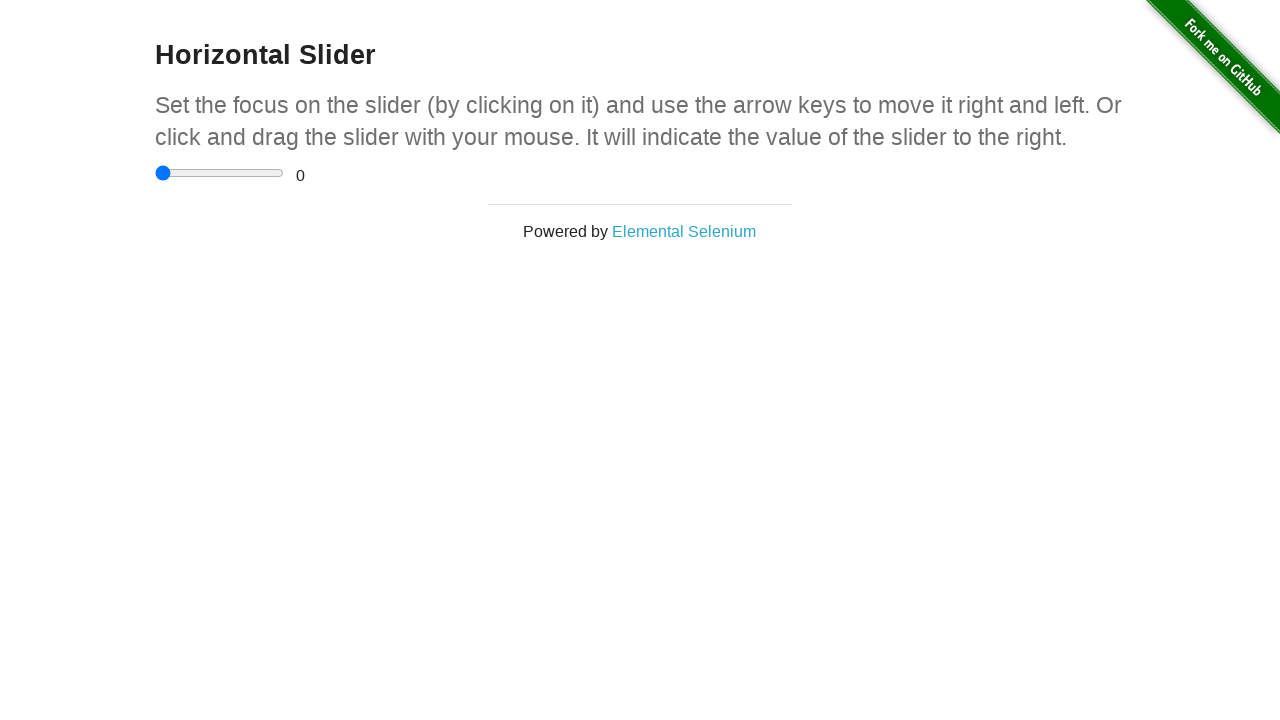

Located horizontal slider element
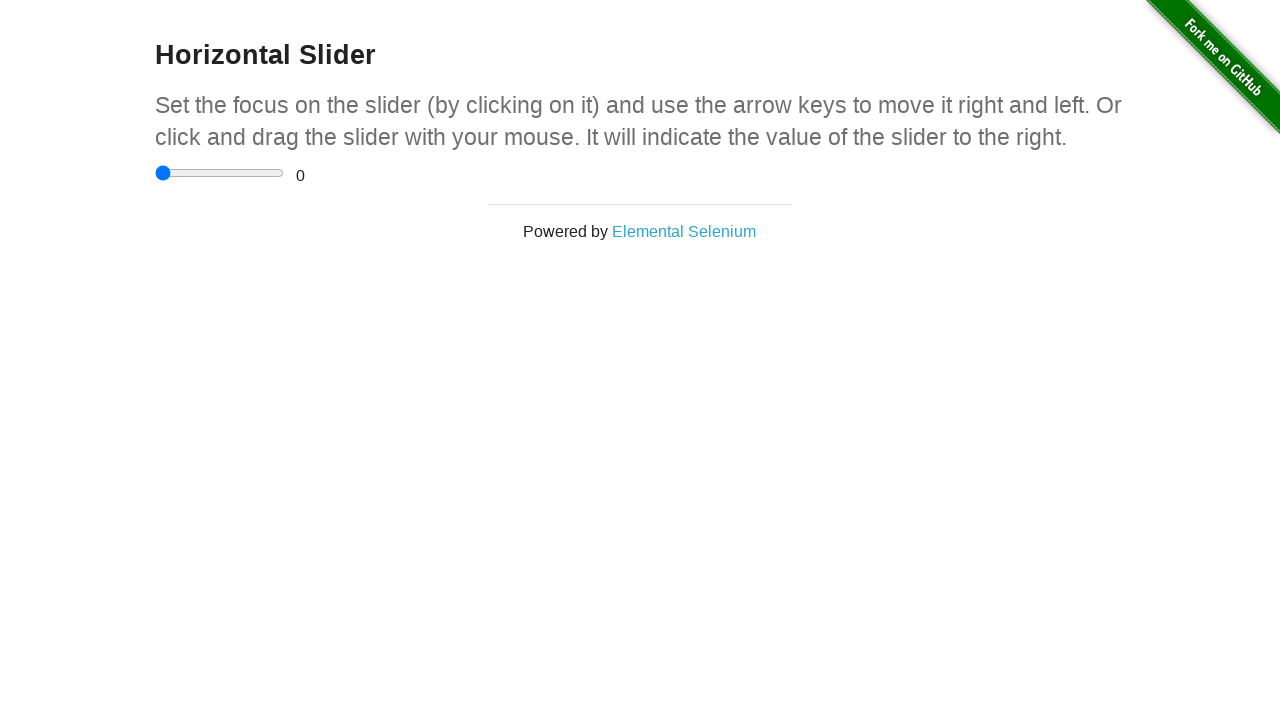

Focused on horizontal slider on input[type='range']
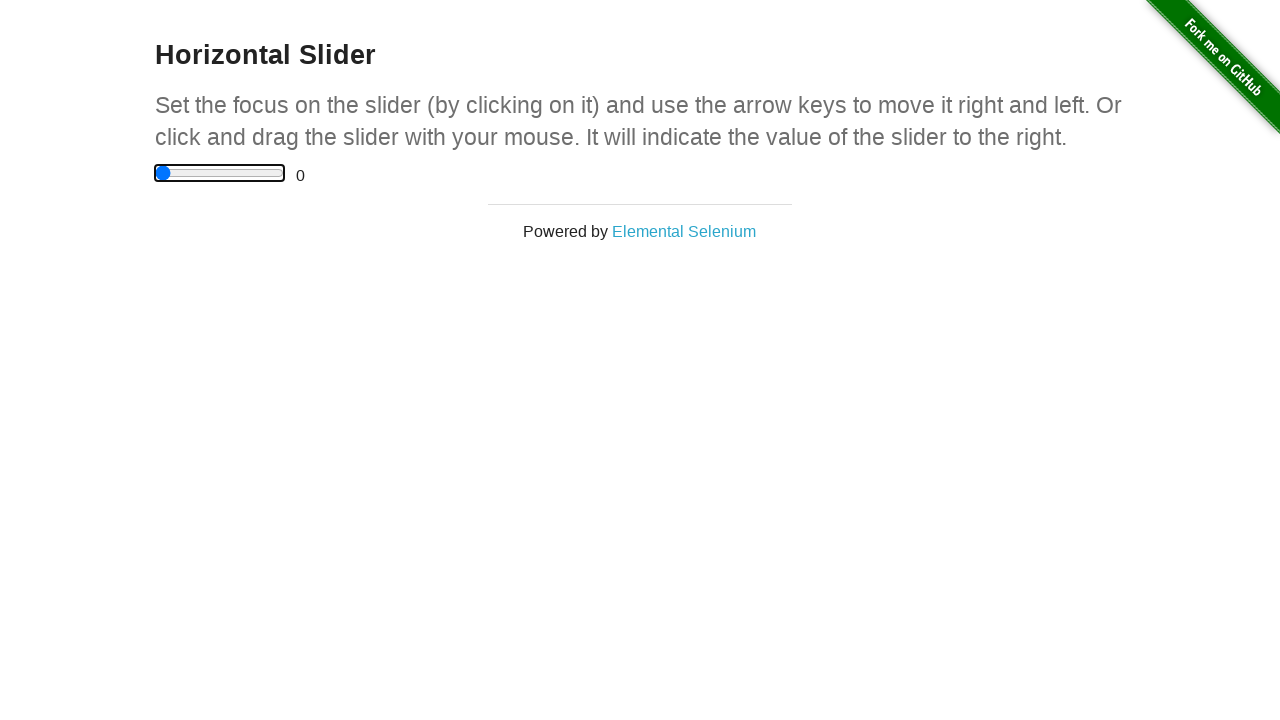

Pressed Home key to move slider to start position (0)
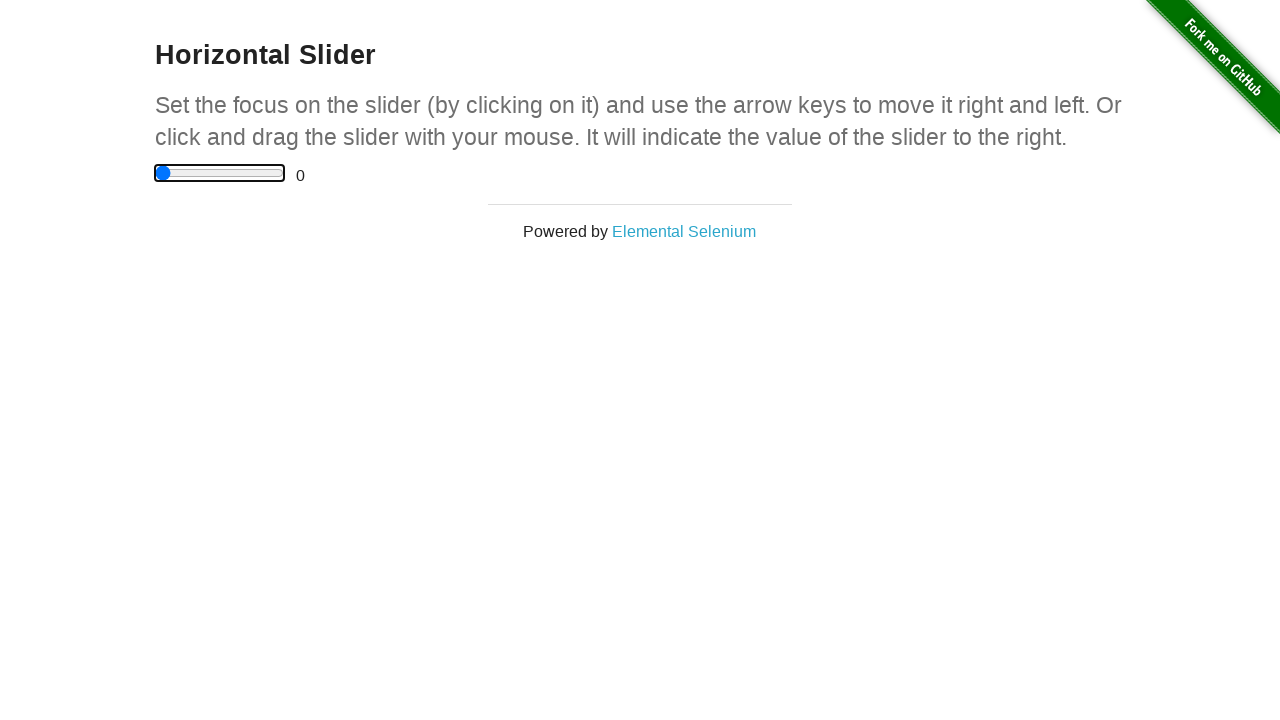

Verified slider is at start position (0)
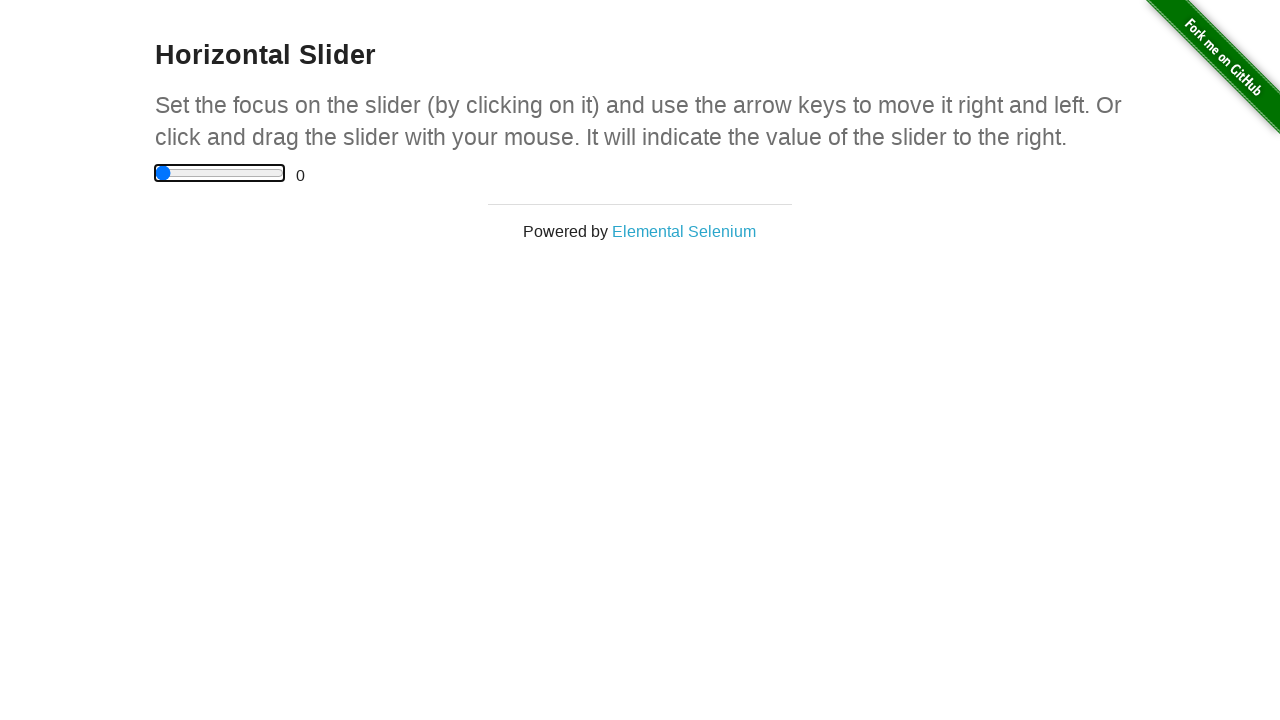

Pressed ArrowRight key to move slider towards middle position
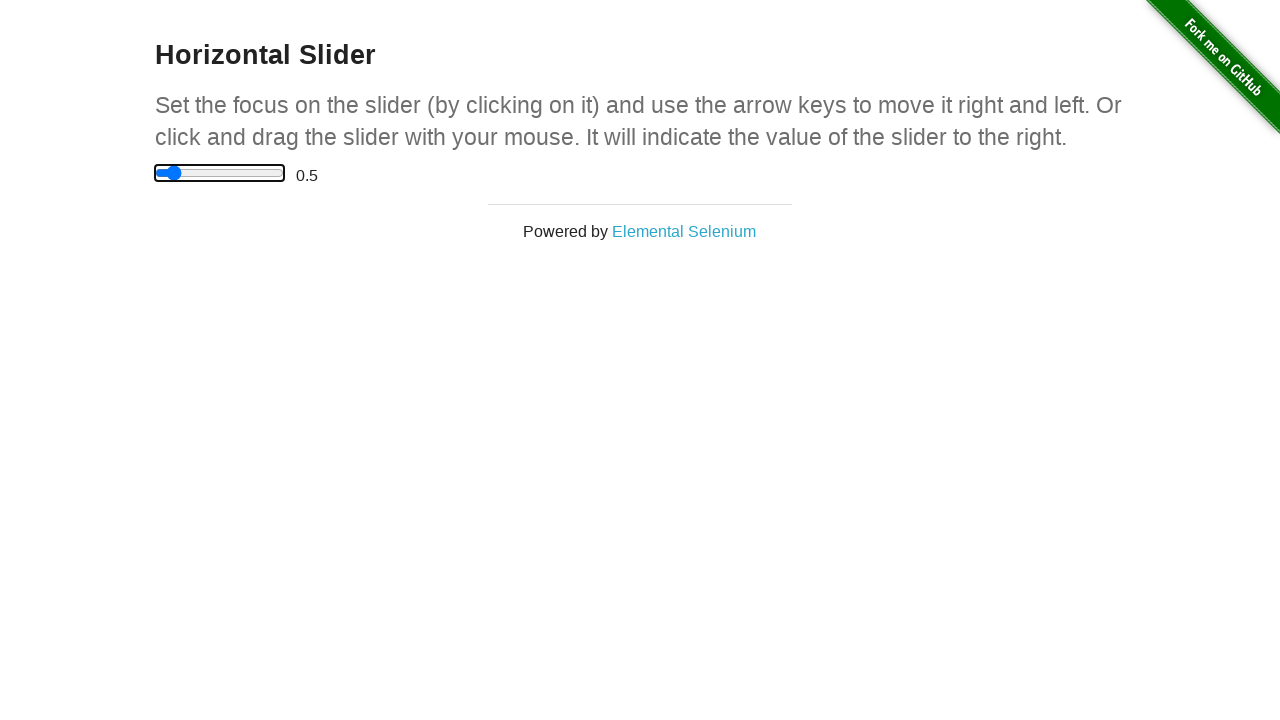

Pressed ArrowRight key to move slider towards middle position
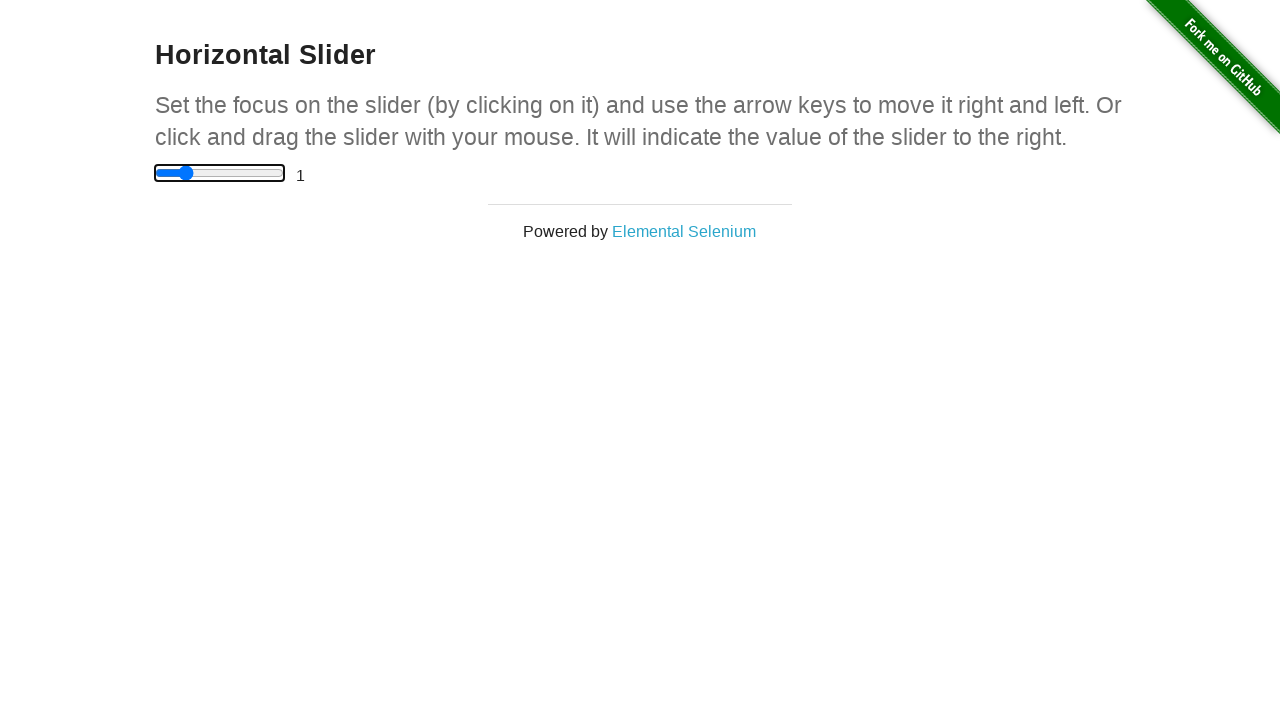

Pressed ArrowRight key to move slider towards middle position
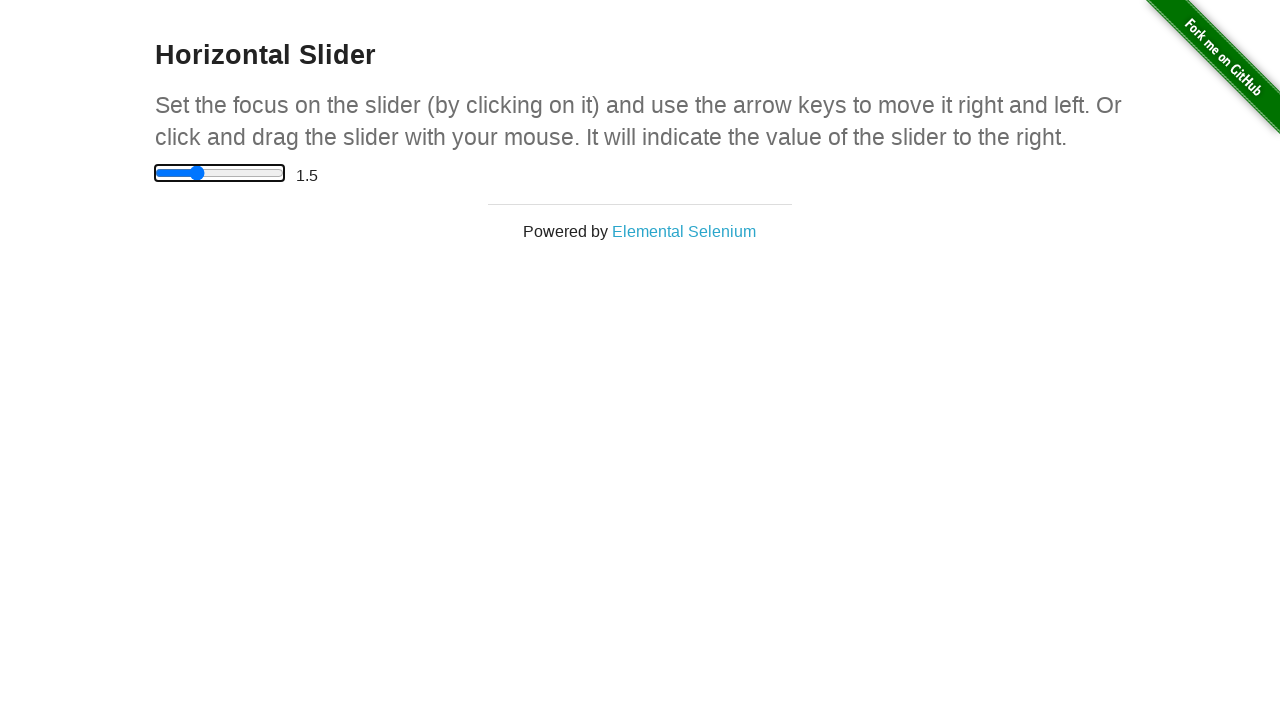

Pressed ArrowRight key to move slider towards middle position
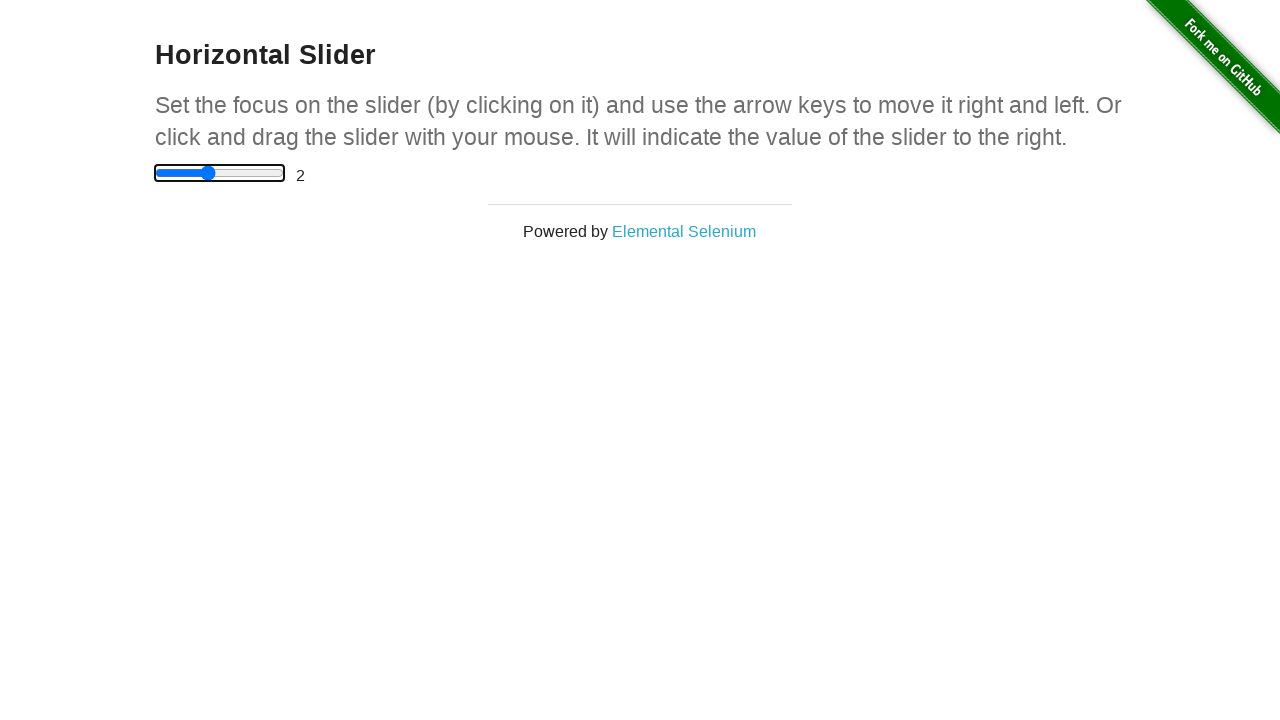

Pressed ArrowRight key to move slider towards middle position
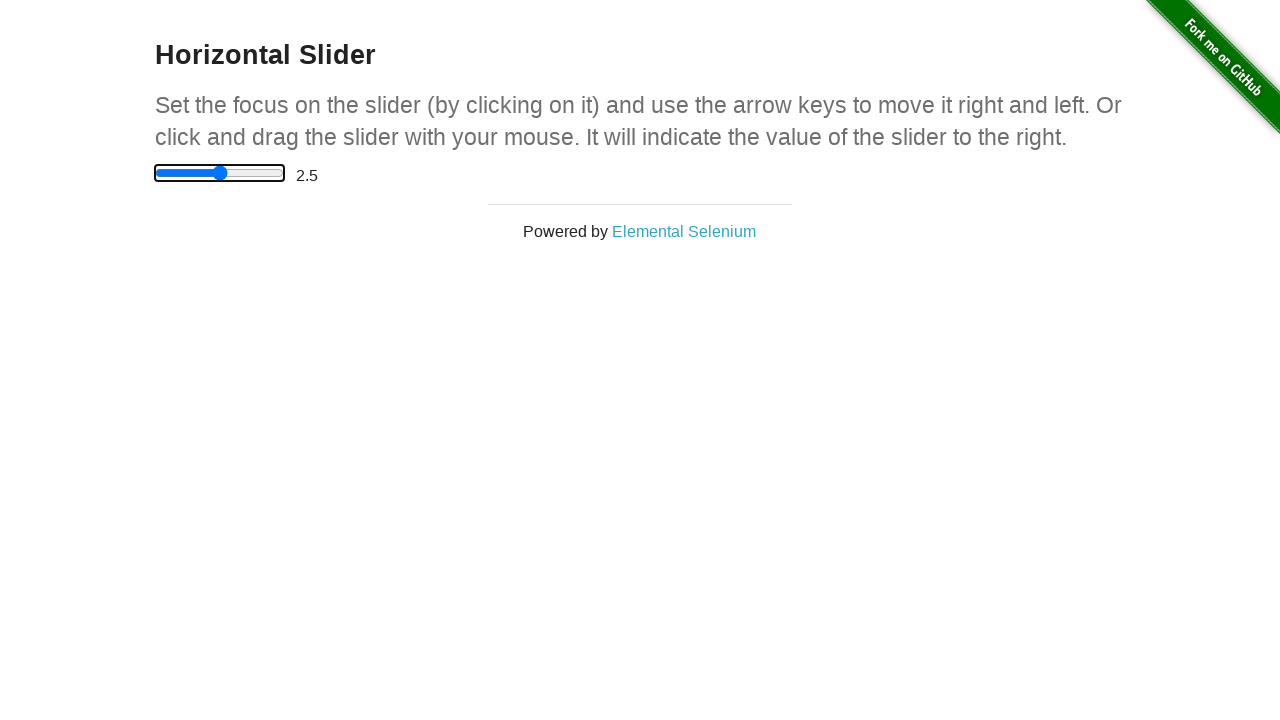

Pressed End key to move slider to end position (5)
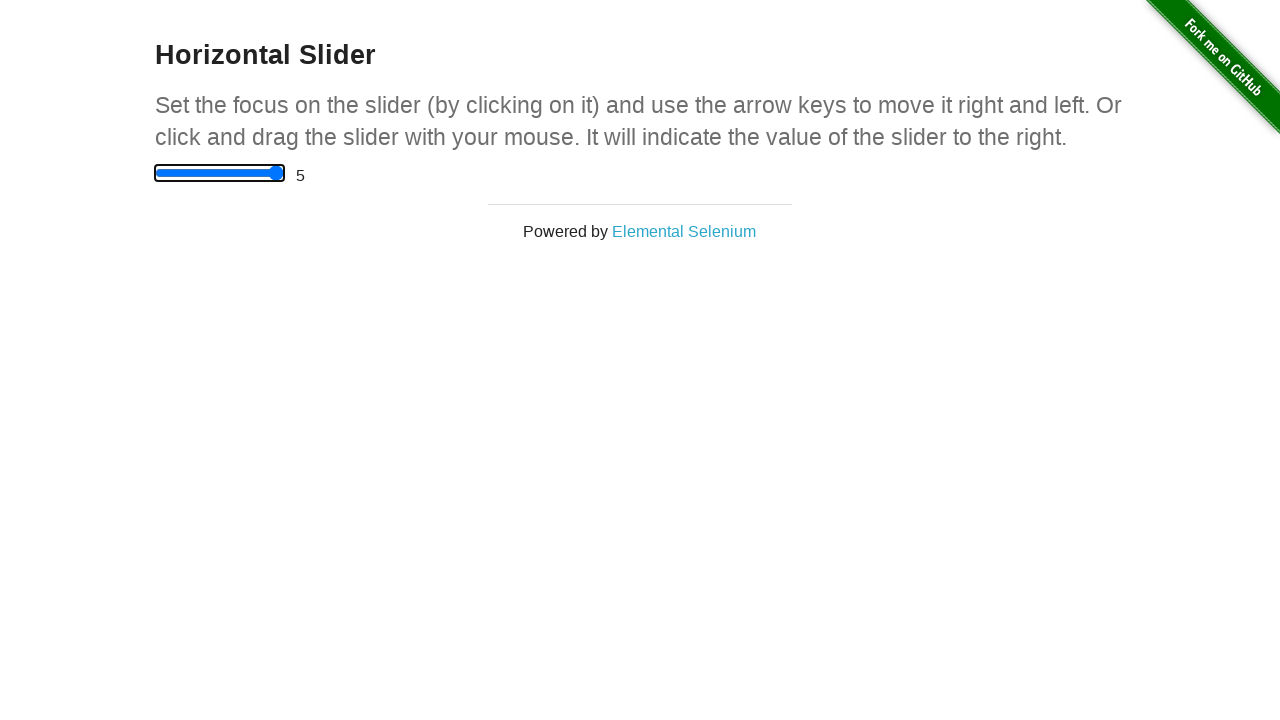

Verified slider is at end position (5)
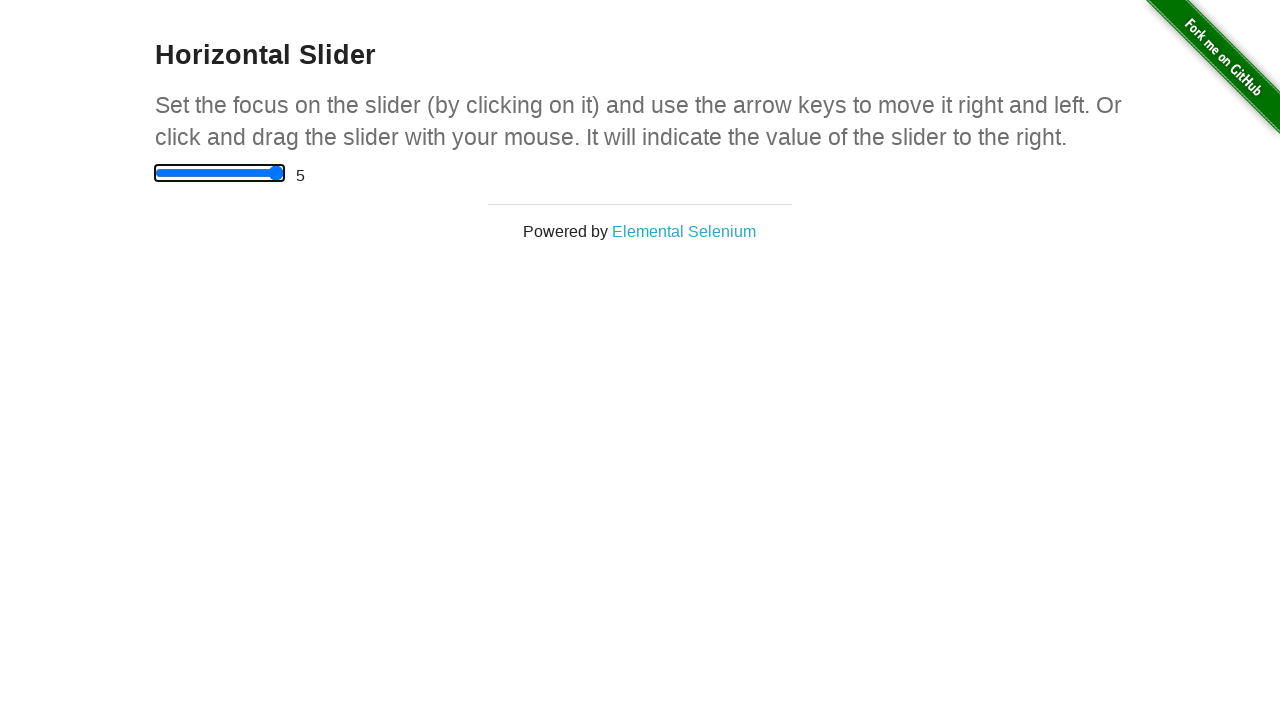

Pressed Home key to move slider back to start position
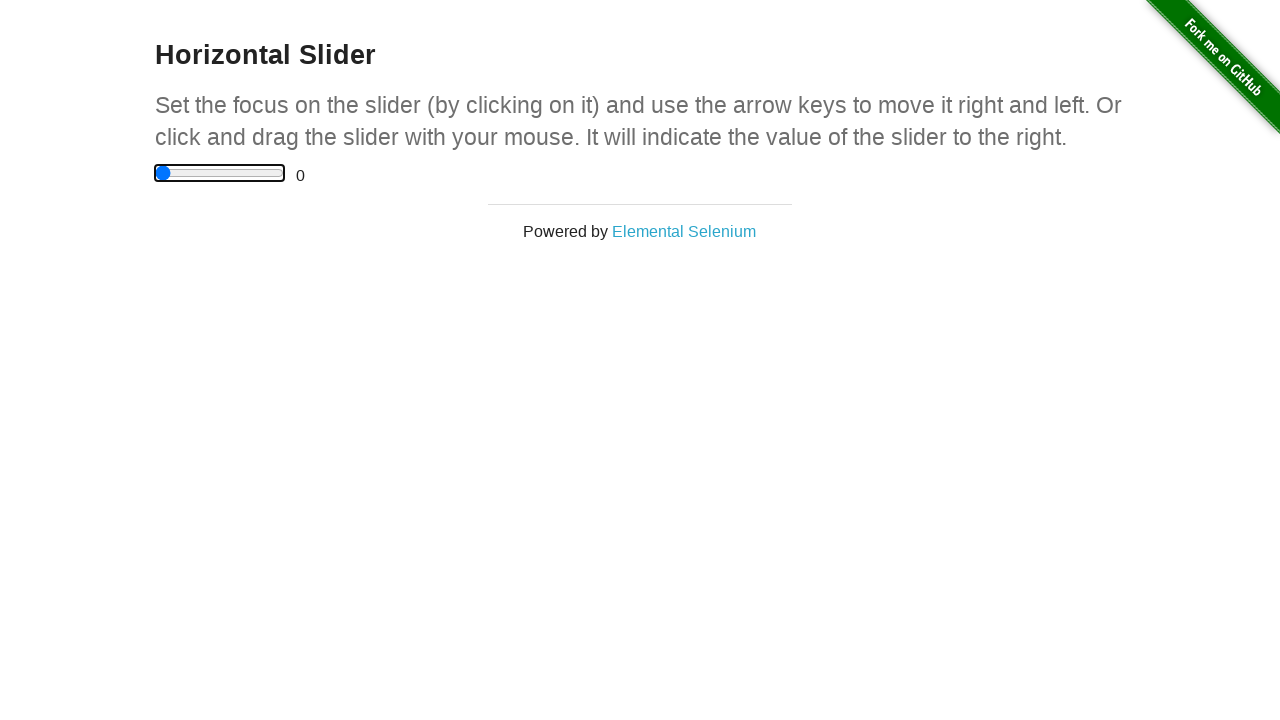

Verified slider is back at start position (0)
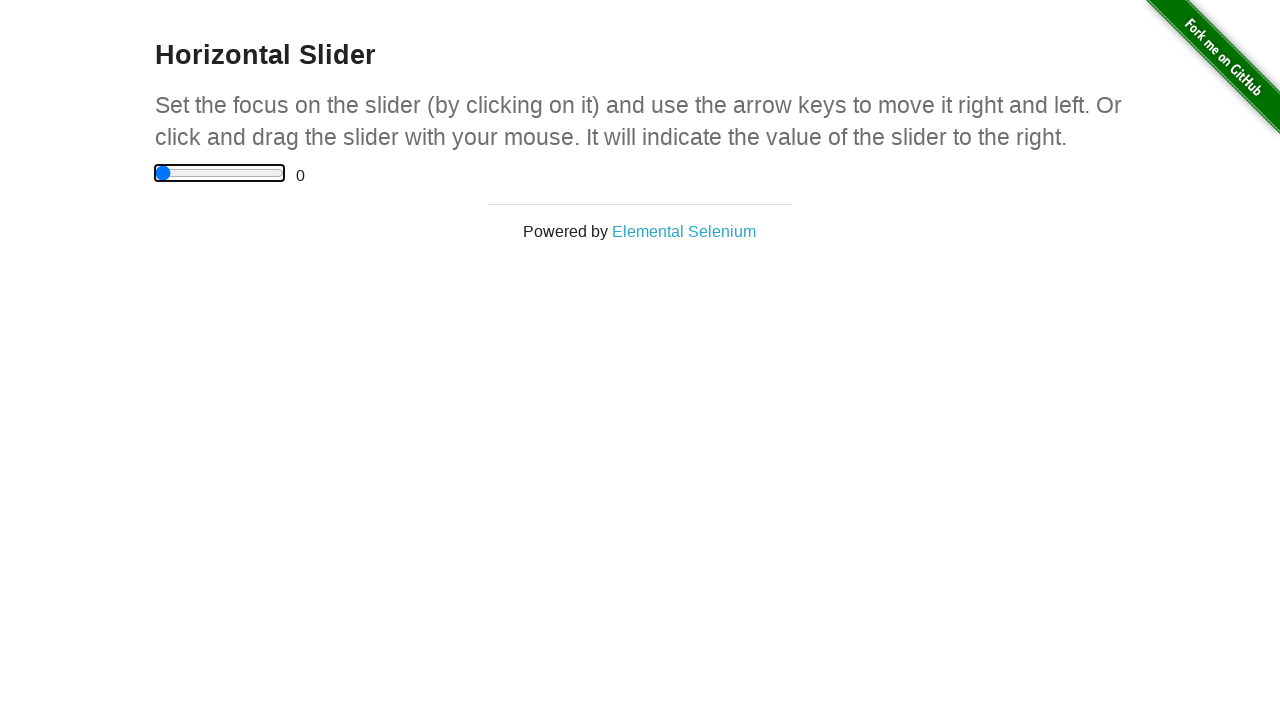

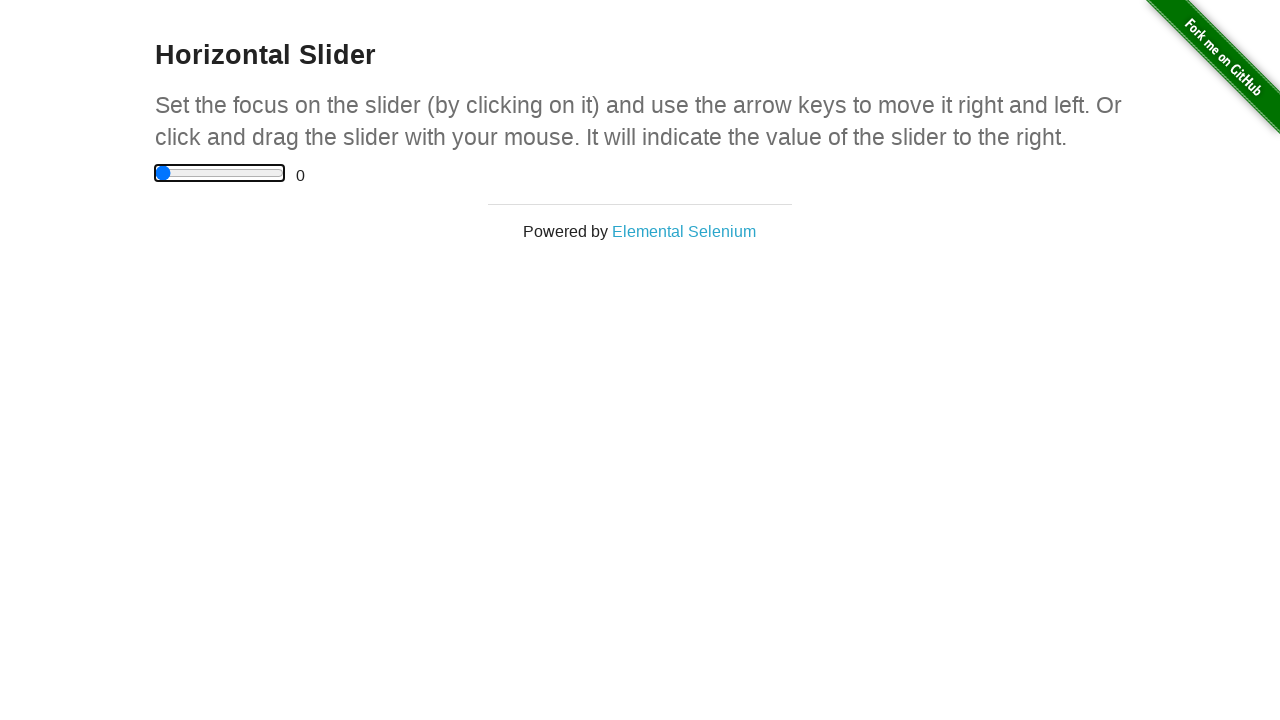